Tests navigation between tabs by clicking a link that opens a new window, verifying page content on both the original Add/Remove Elements page and the Electronics Products page, then returning to the original page.

Starting URL: https://testotomasyonu.com/addremove/

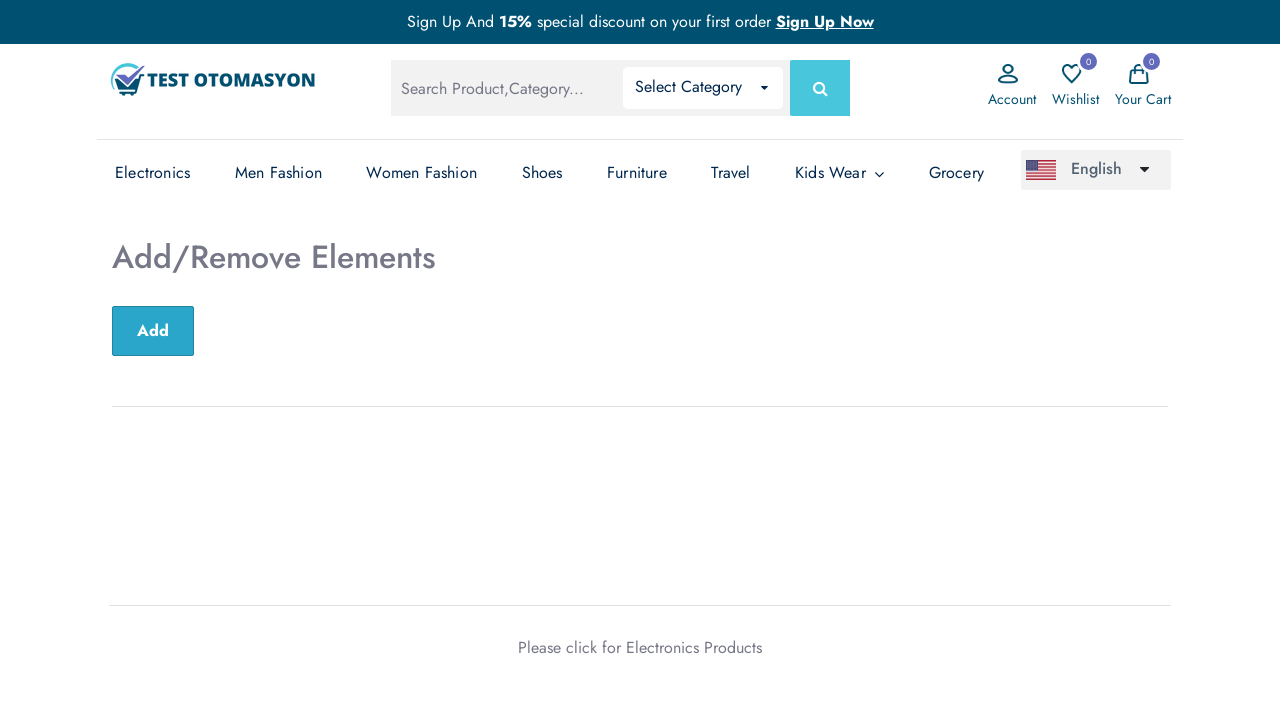

Located h2 heading element
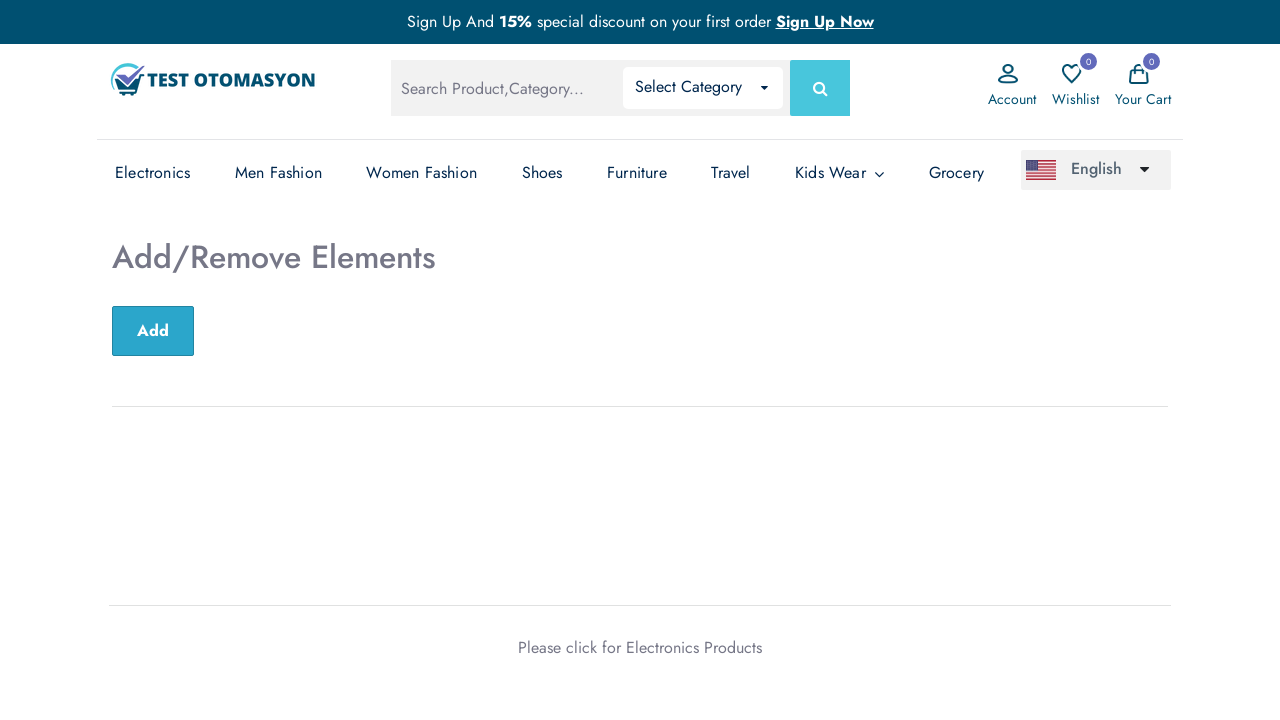

Verified heading text is 'Add/Remove Elements'
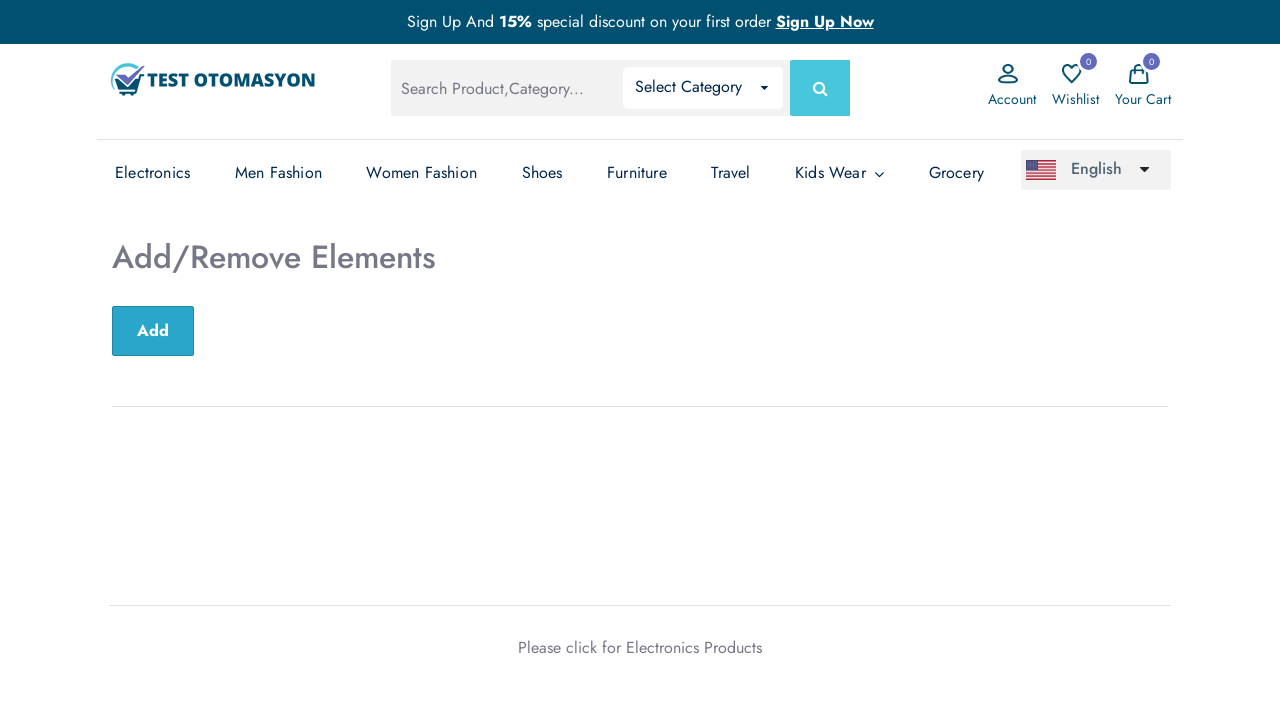

Verified page title contains 'Test Otomasyonu'
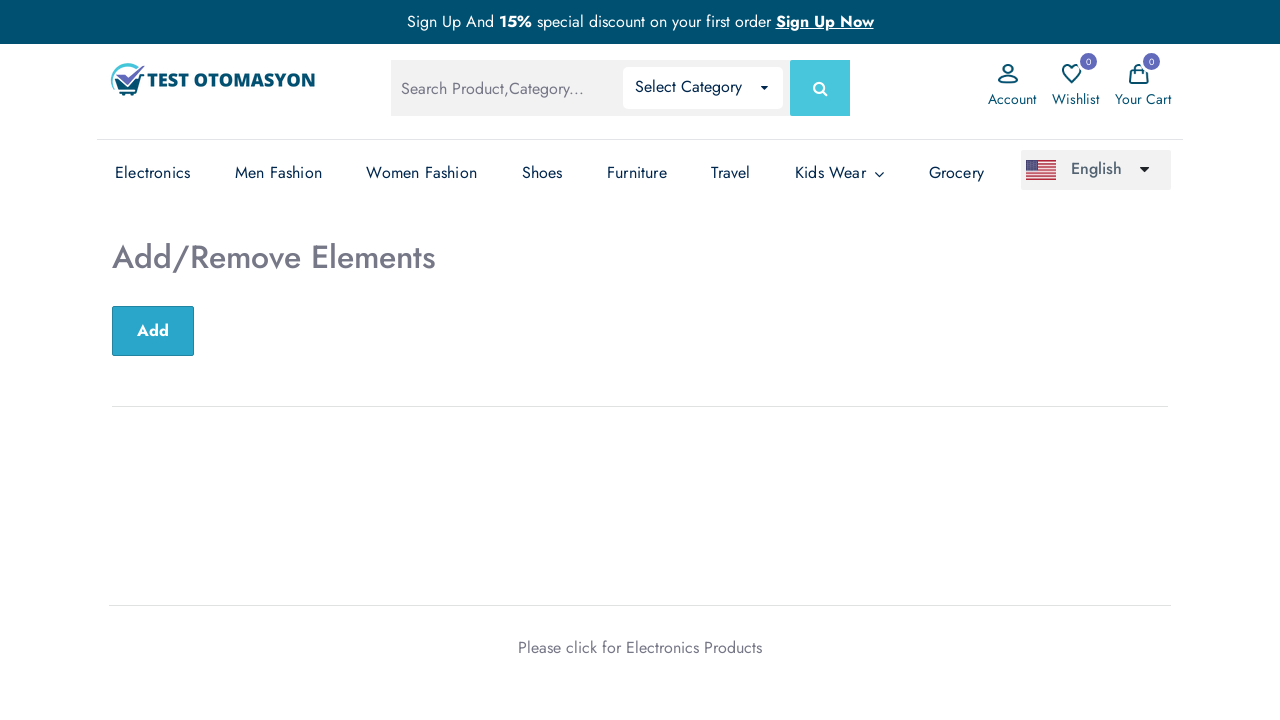

Clicked 'Electronics Products' link to open new tab at (694, 647) on text=Electronics Products
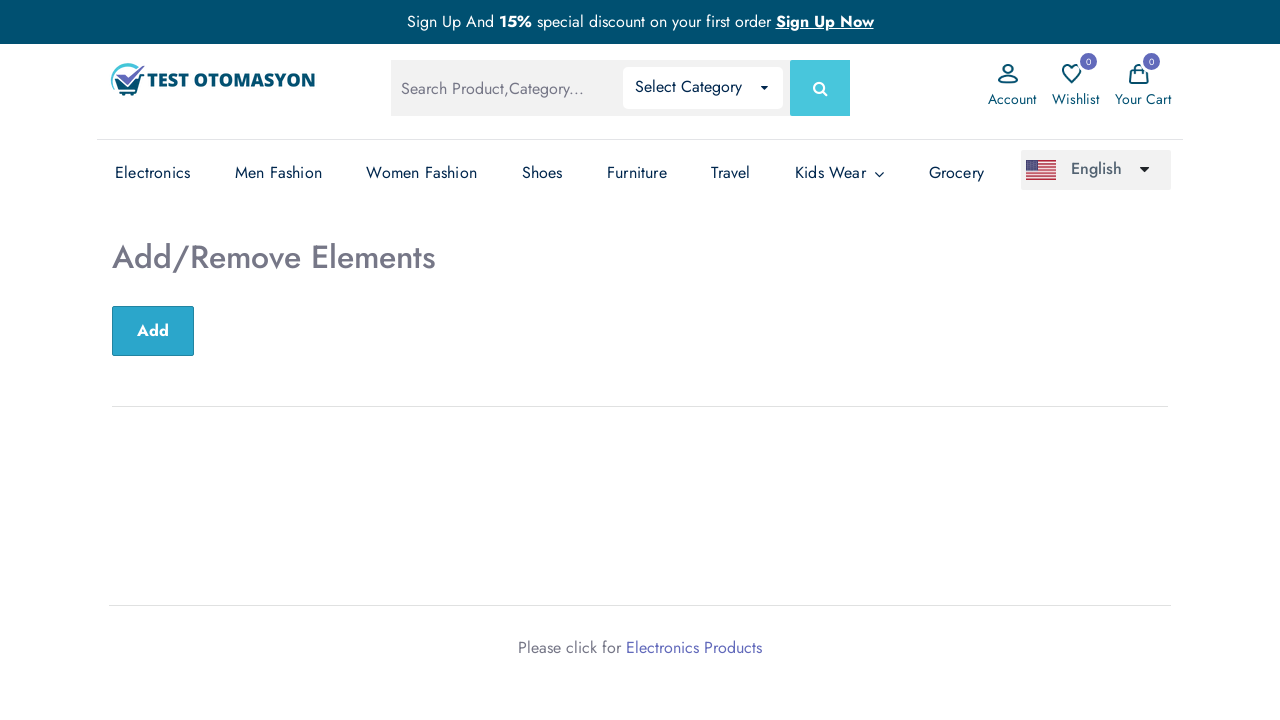

Obtained new page object from new tab
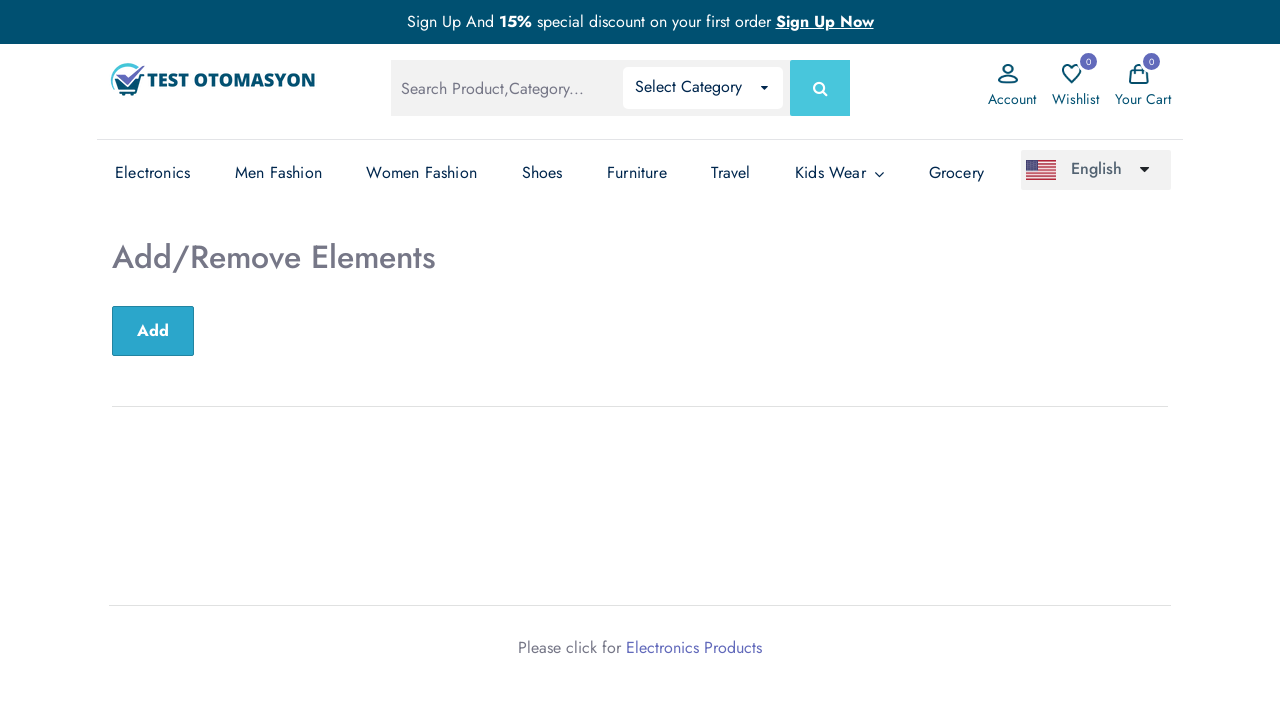

Waited for new page to load completely
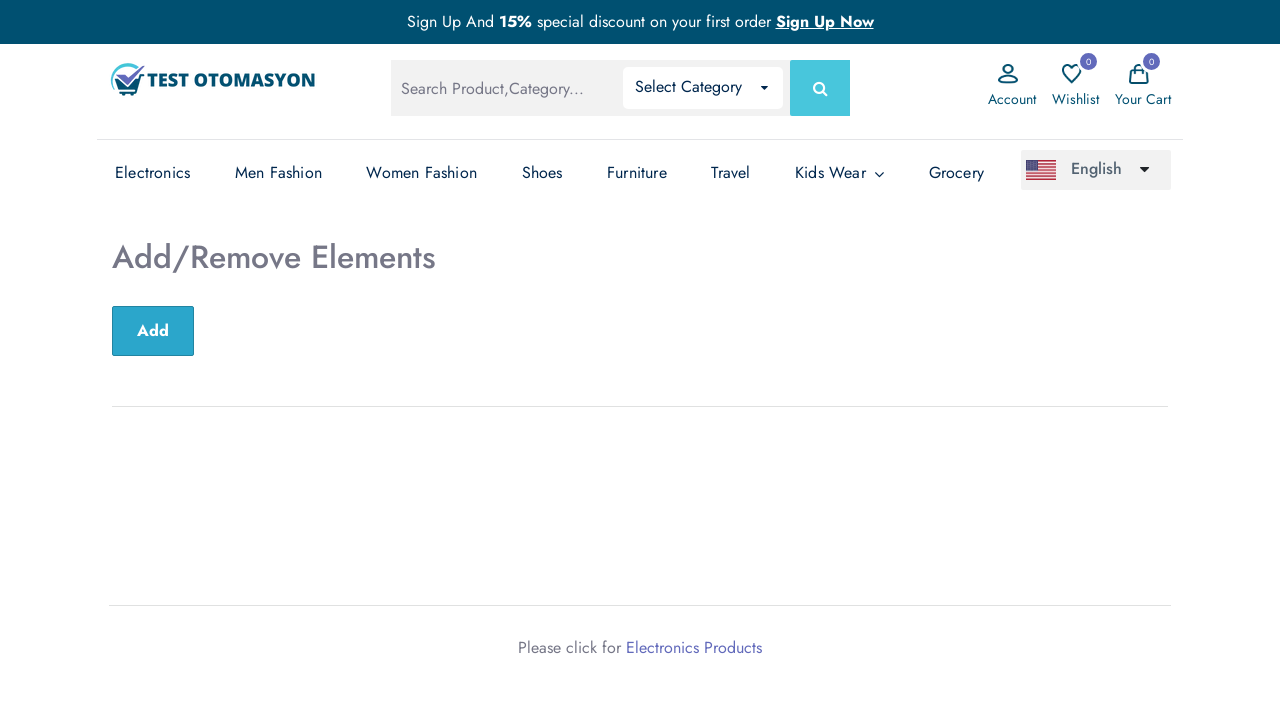

Verified new page title contains 'Test Otomasyonu - Electronics'
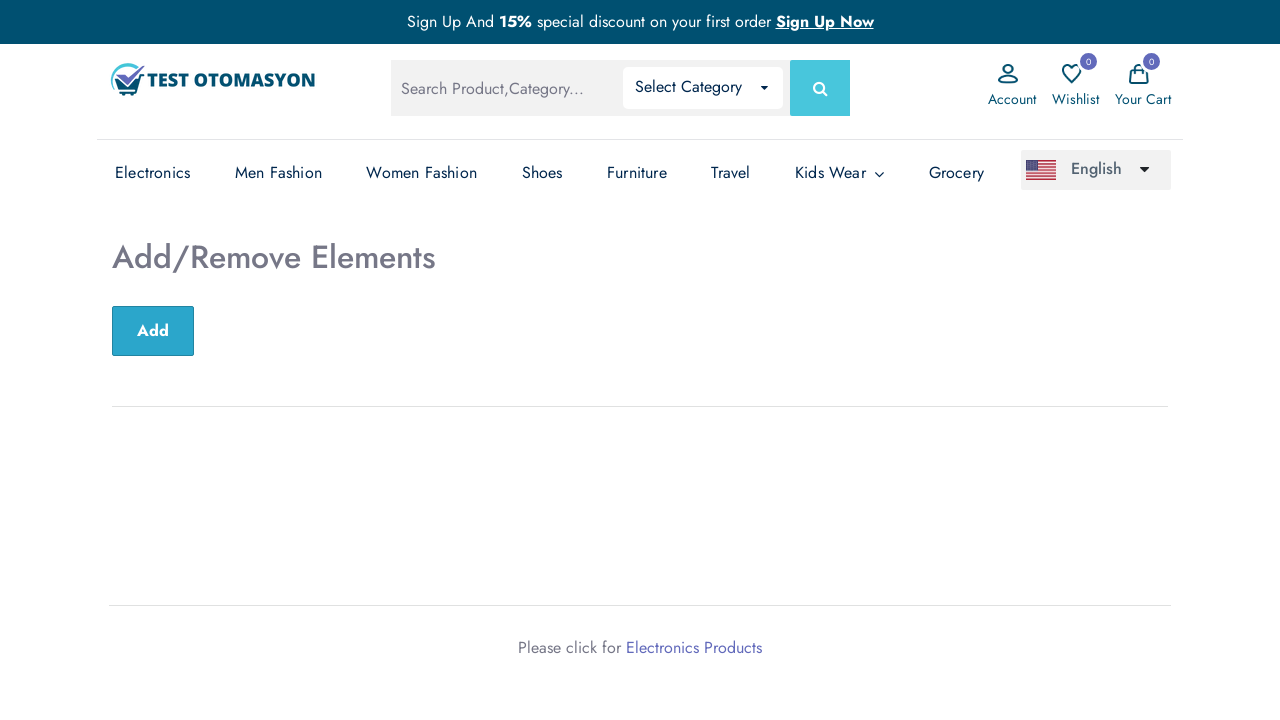

Located product count element
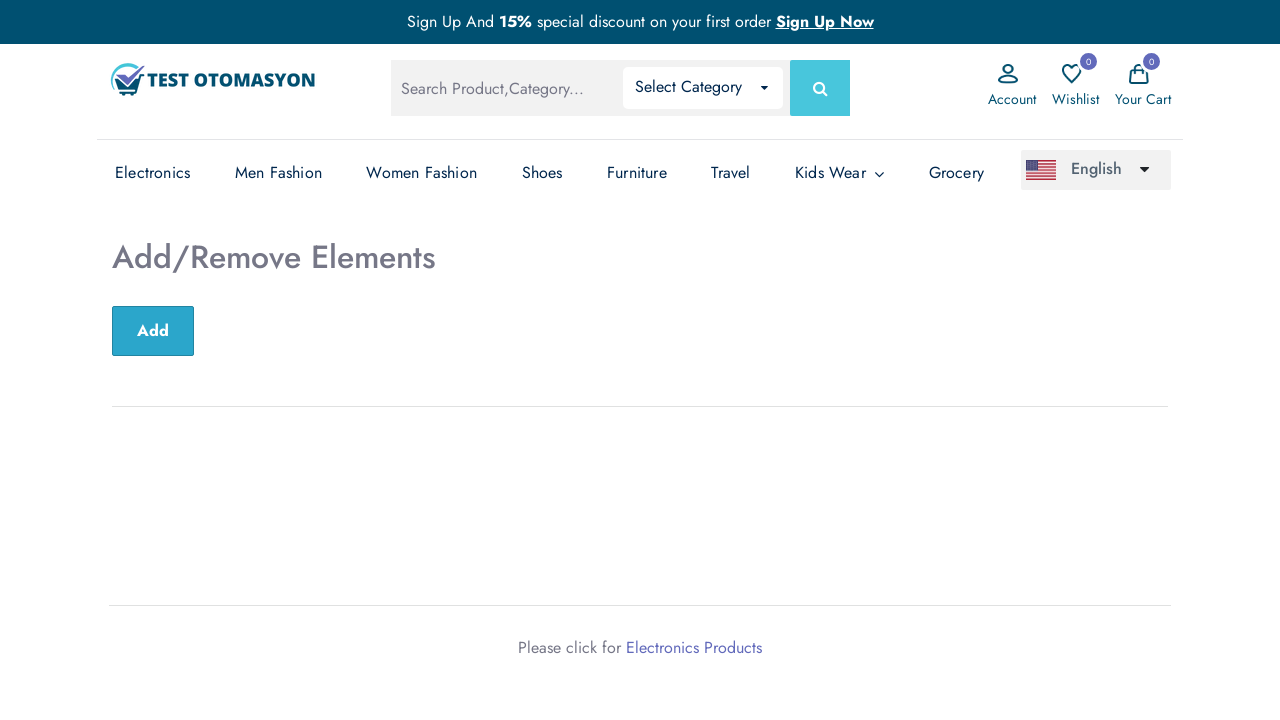

Retrieved product count text
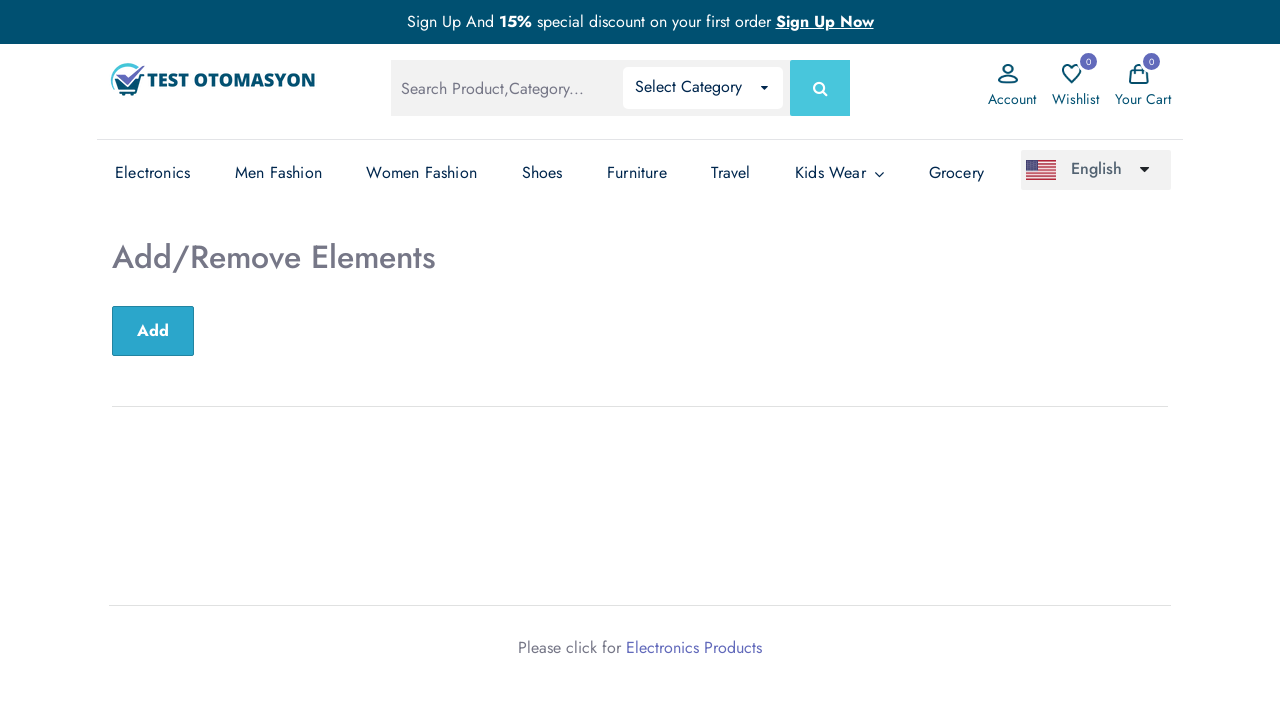

Extracted product count number from text
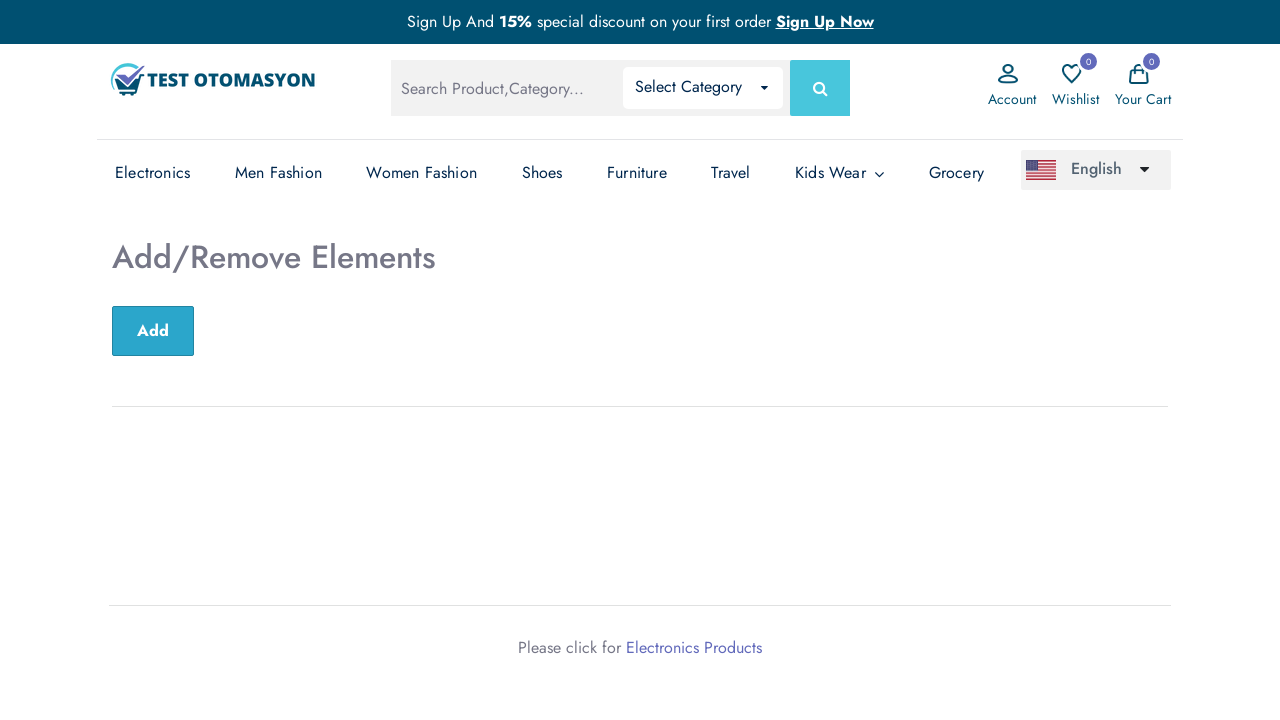

Verified product count equals 16
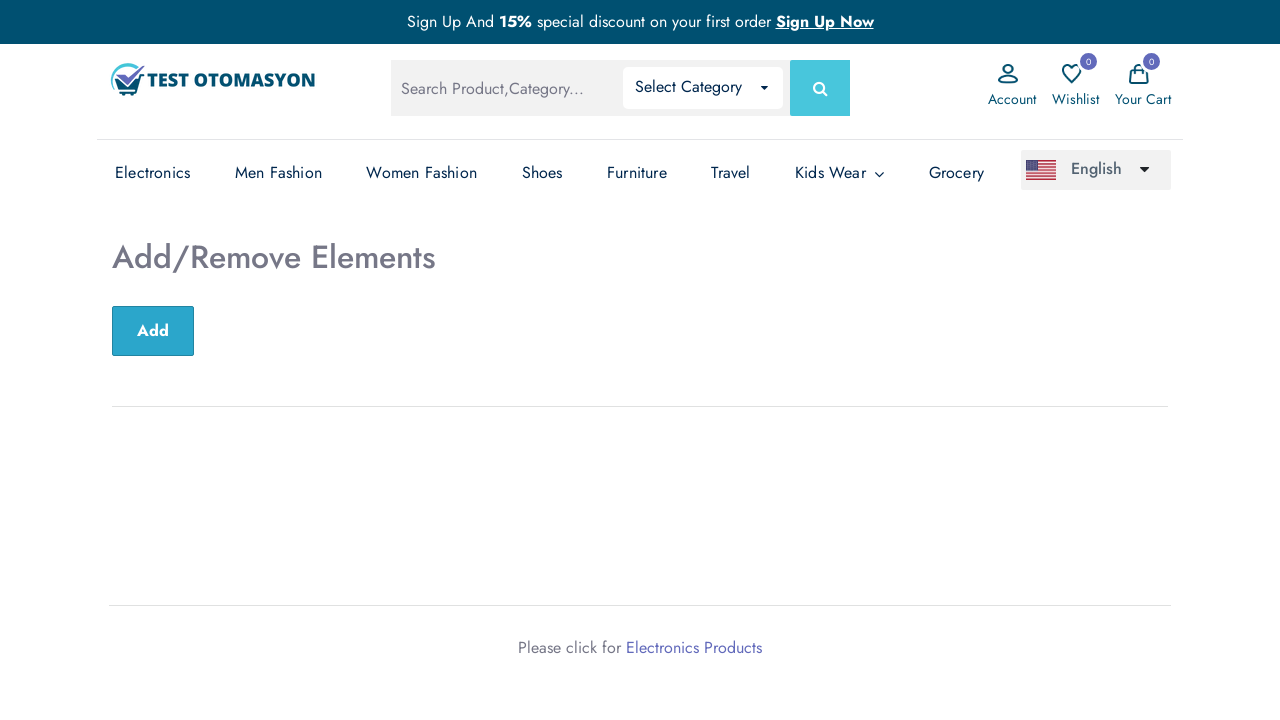

Brought original page tab to front
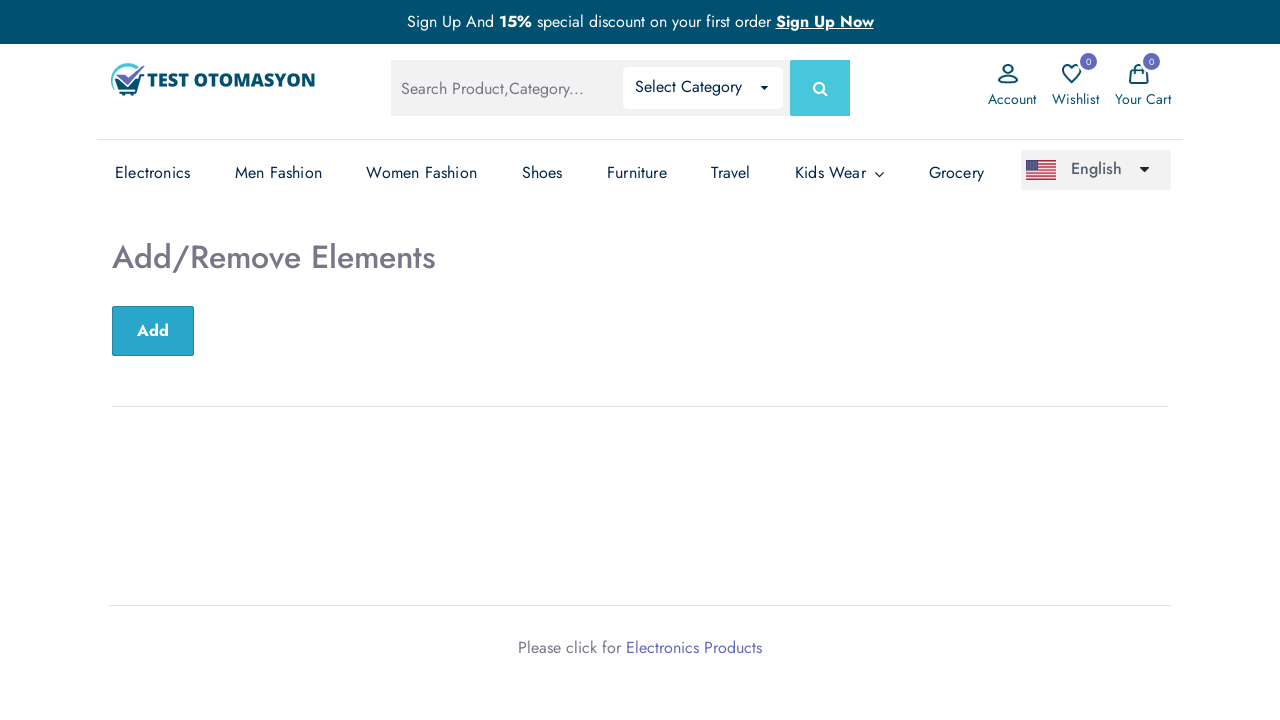

Verified original page URL contains 'addremove'
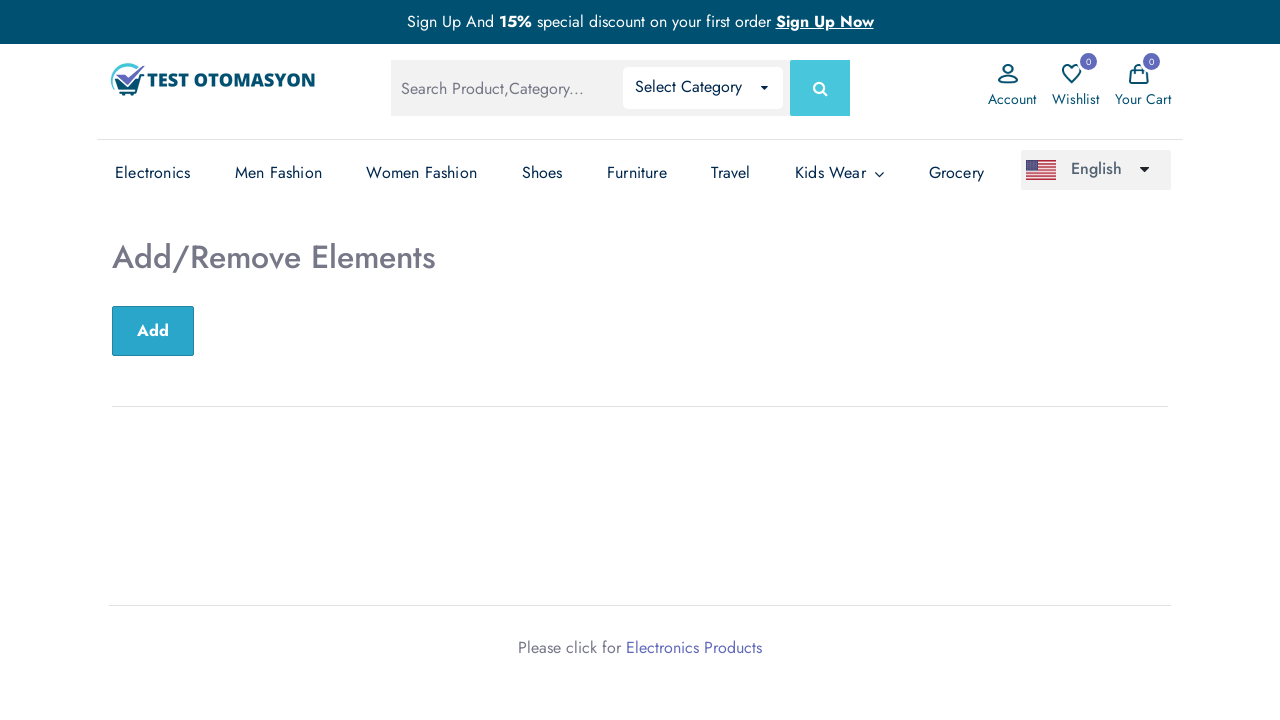

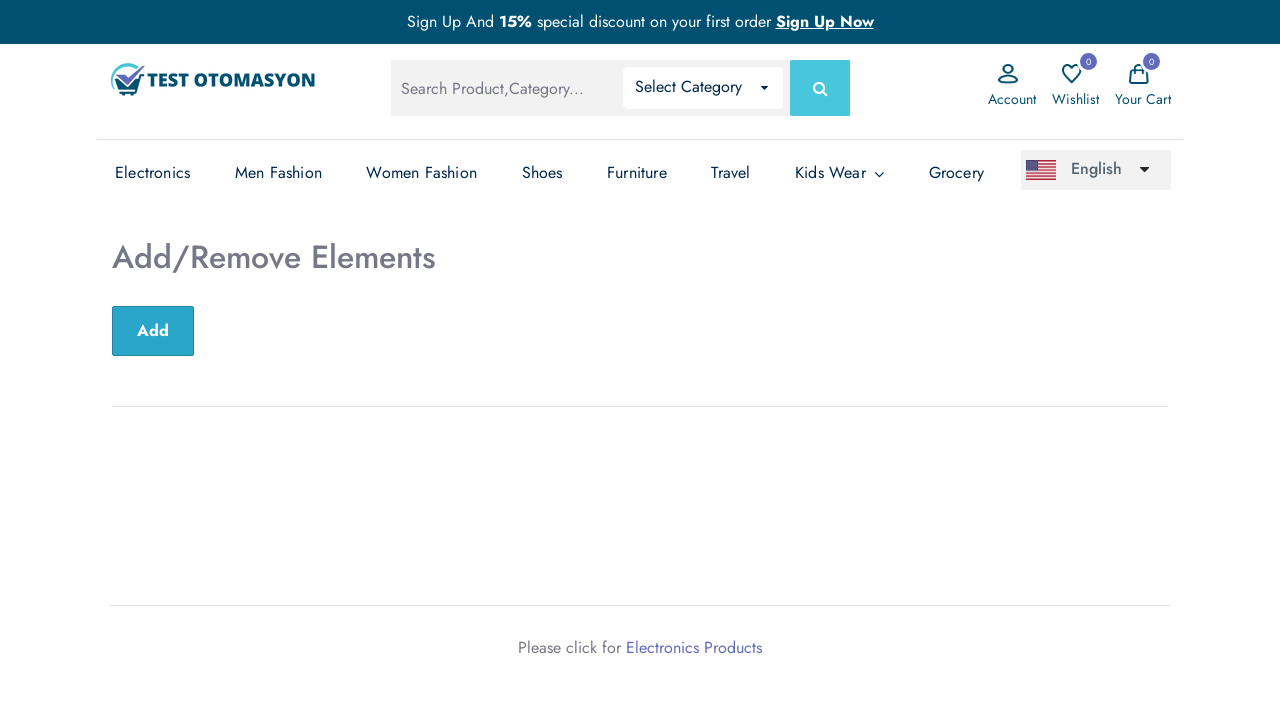